Tests interacting with elements inside single and nested iframes by switching frame contexts and filling input fields

Starting URL: https://demo.automationtesting.in/Register.html

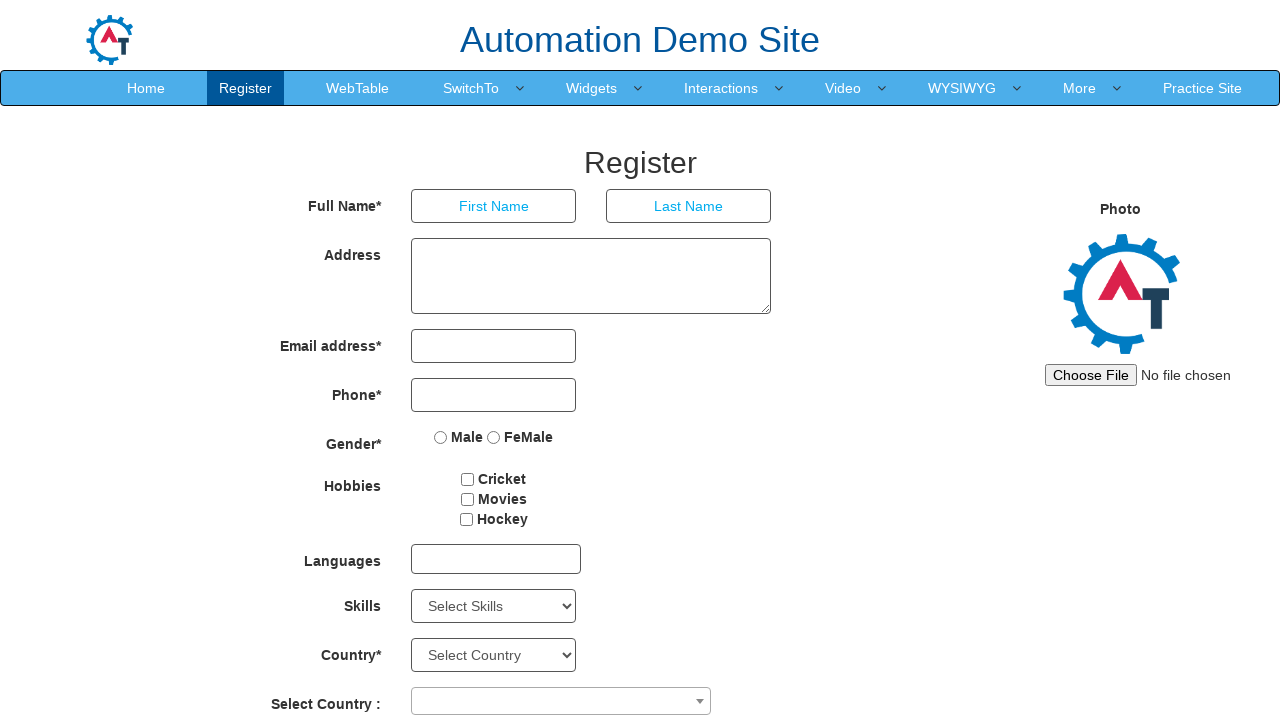

Clicked on Frames navigation menu at (471, 88) on //*[@id="header"]/nav/div/div[2]/ul/li[4]/a
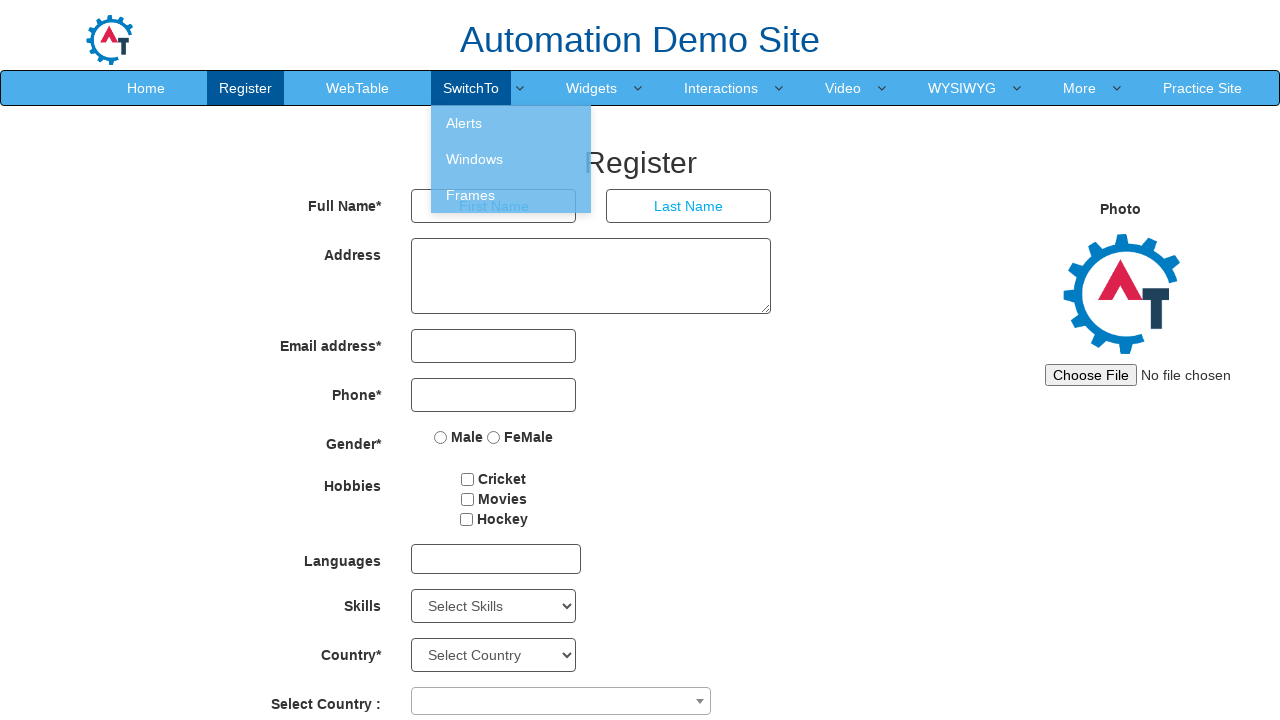

Clicked on single frame submenu option at (511, 195) on //*[@id="header"]/nav/div/div[2]/ul/li[4]/ul/li[3]/a
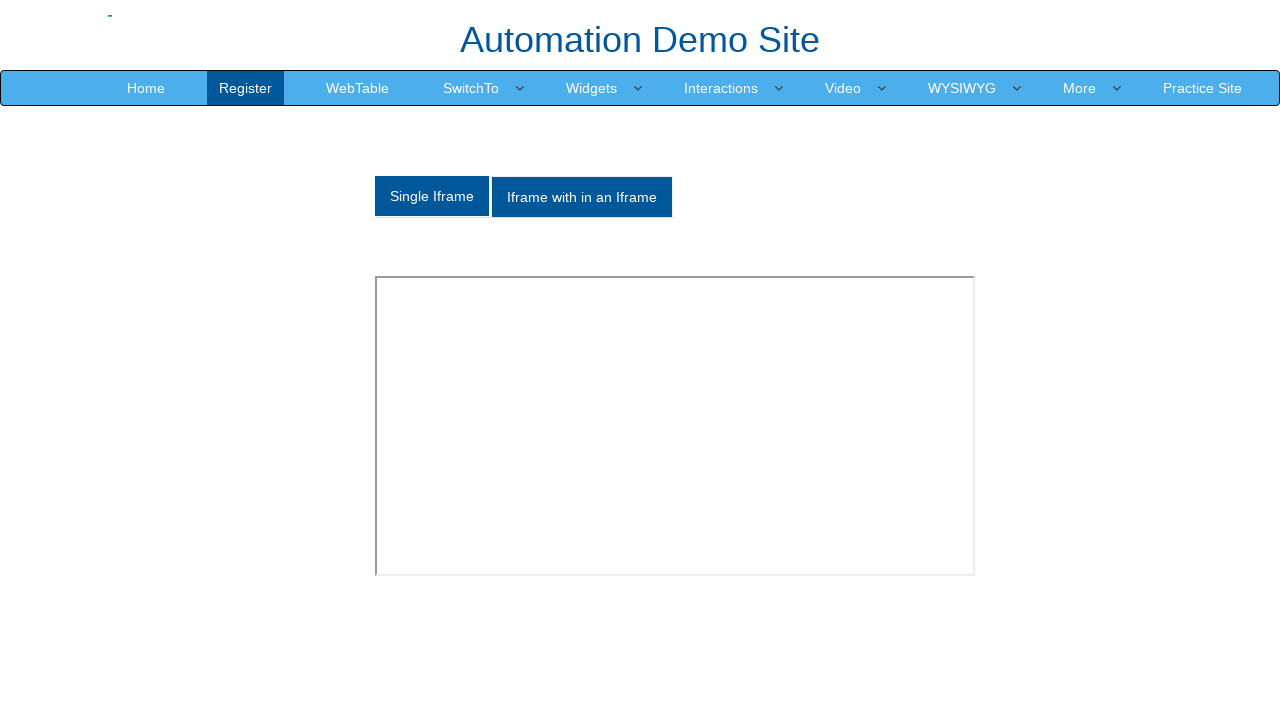

Located single iframe element
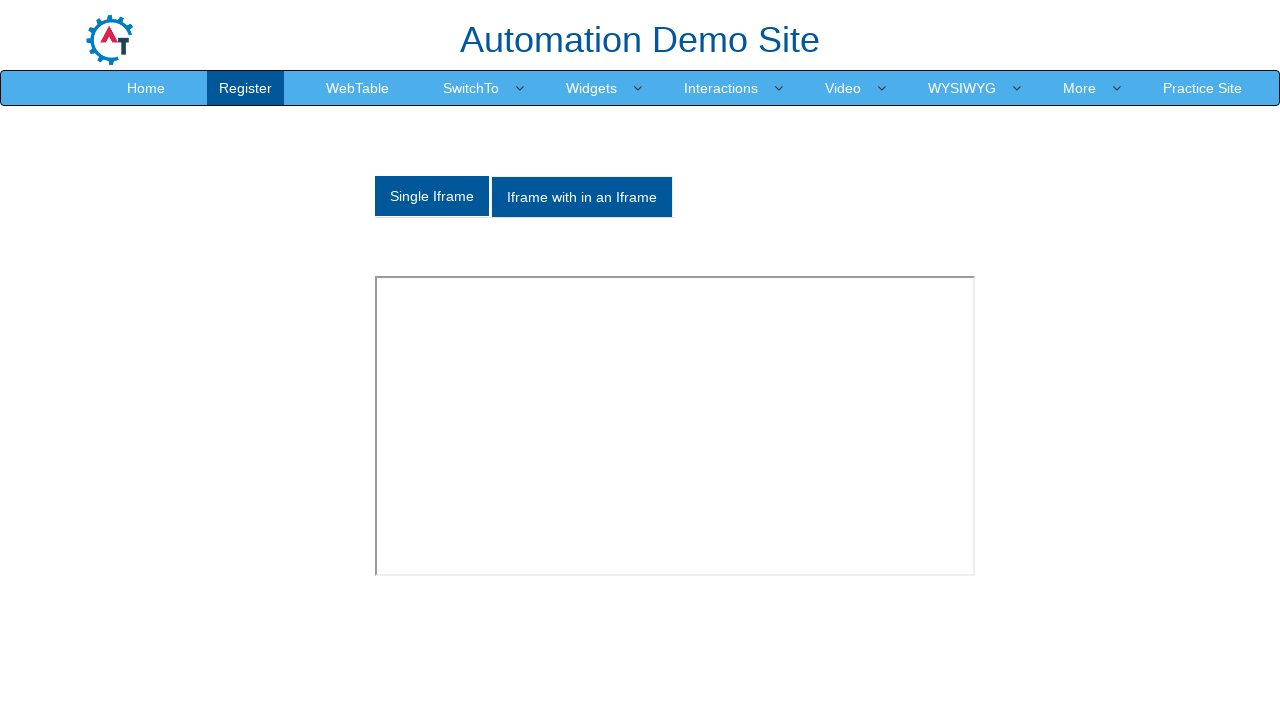

Filled input field in single frame with 'Testing Frame inputbox' on #singleframe >> internal:control=enter-frame >> xpath=//input[@type='text']
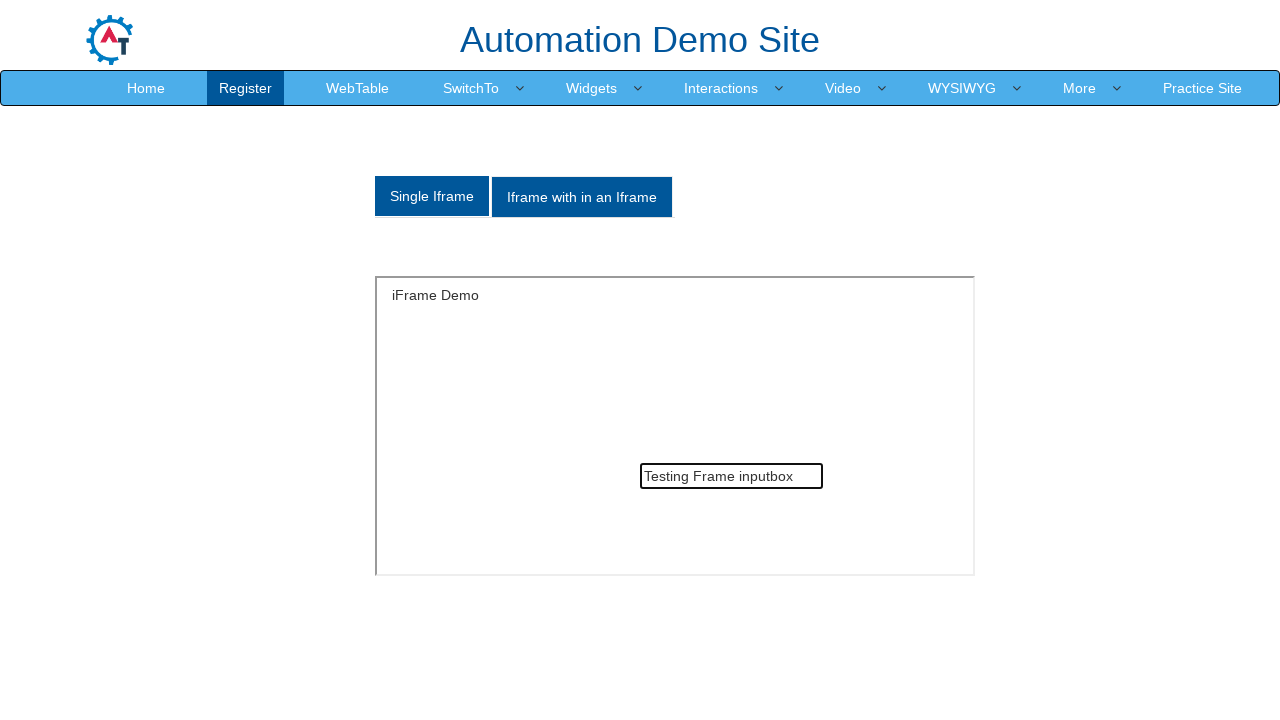

Clicked on nested frames section tab at (582, 197) on xpath=/html/body/section/div[1]/div/div/div/div[1]/div/ul/li[2]/a
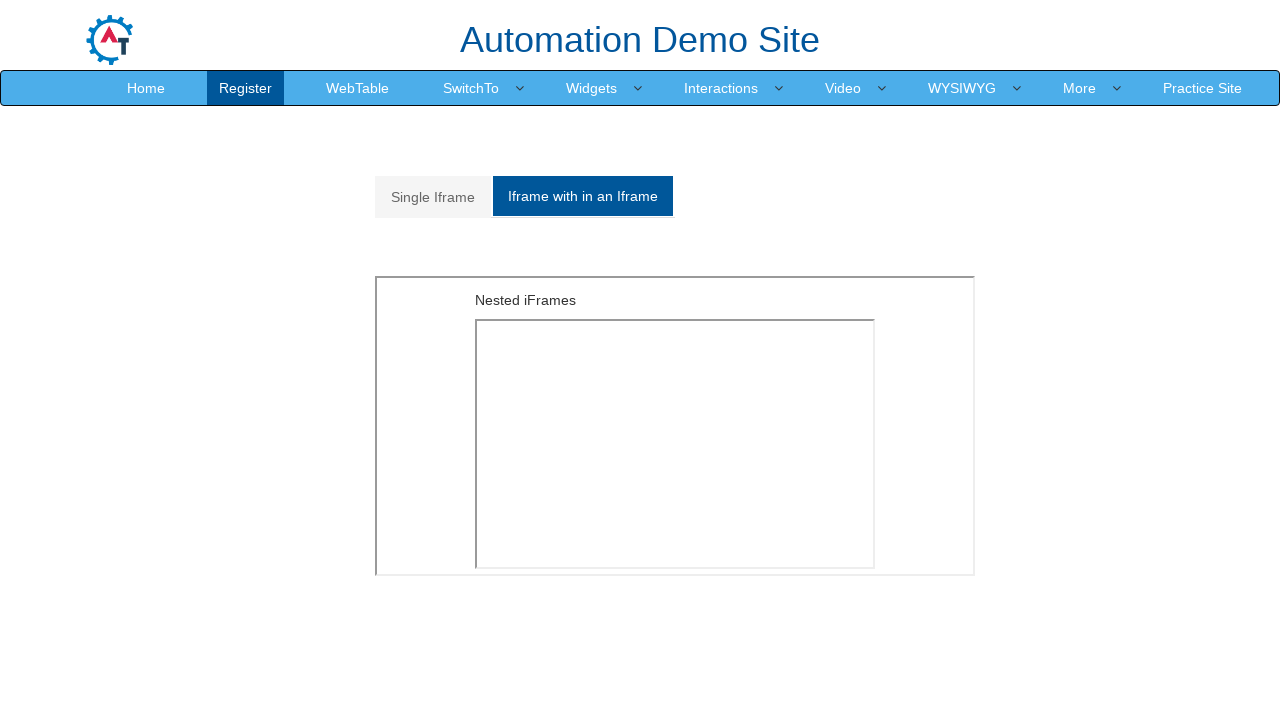

Located parent iframe element
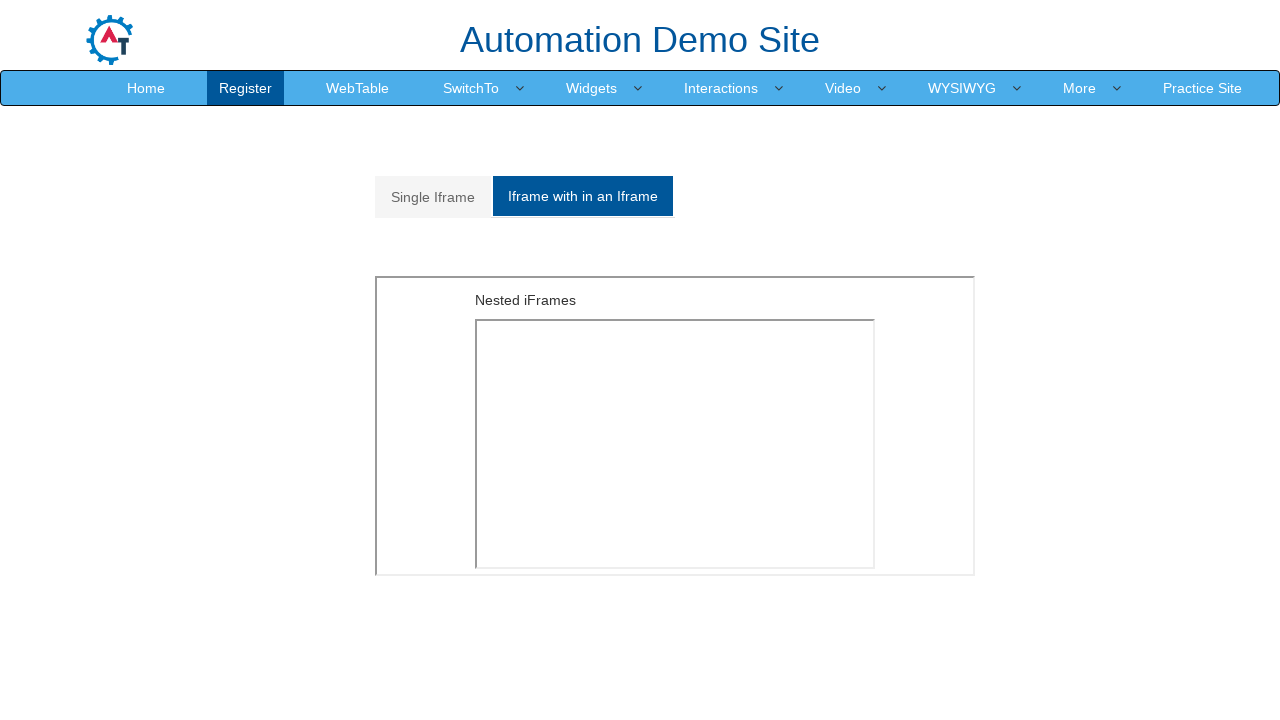

Located child iframe within parent frame
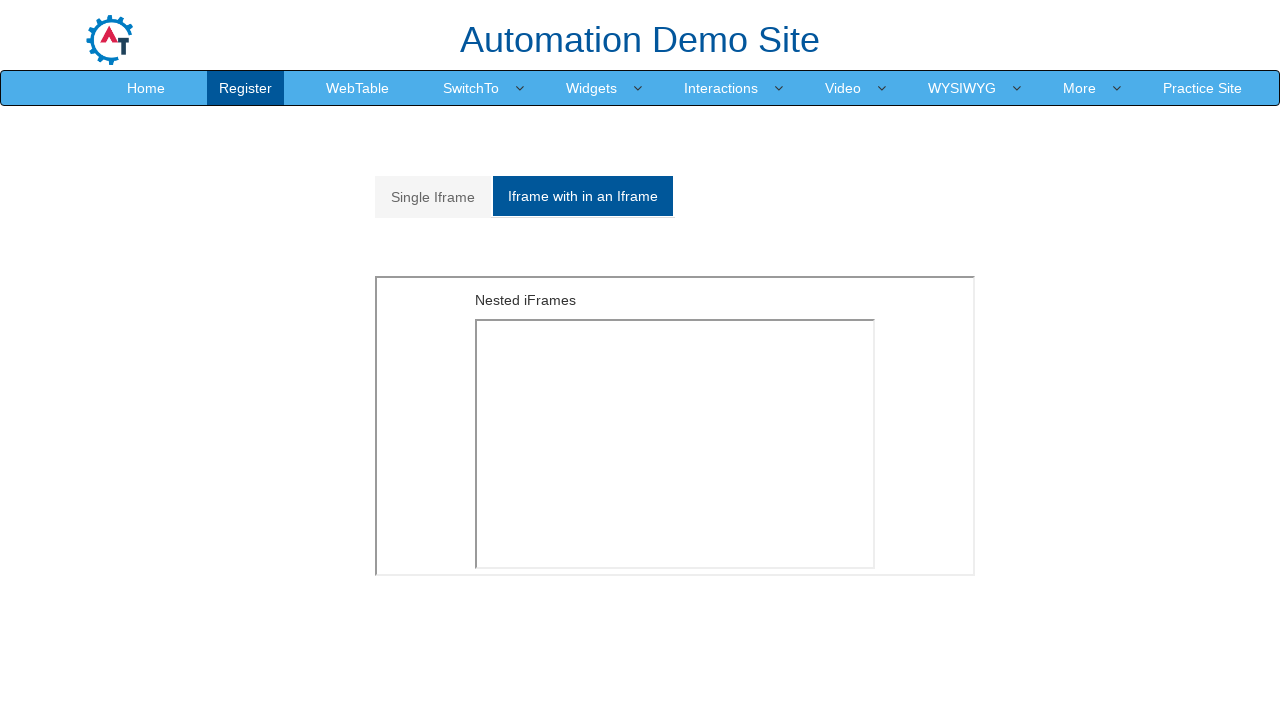

Filled input field in nested child frame with 'Testing nested frame inputbox' on //*[@id="Multiple"]/iframe >> internal:control=enter-frame >> xpath=/html/body/s
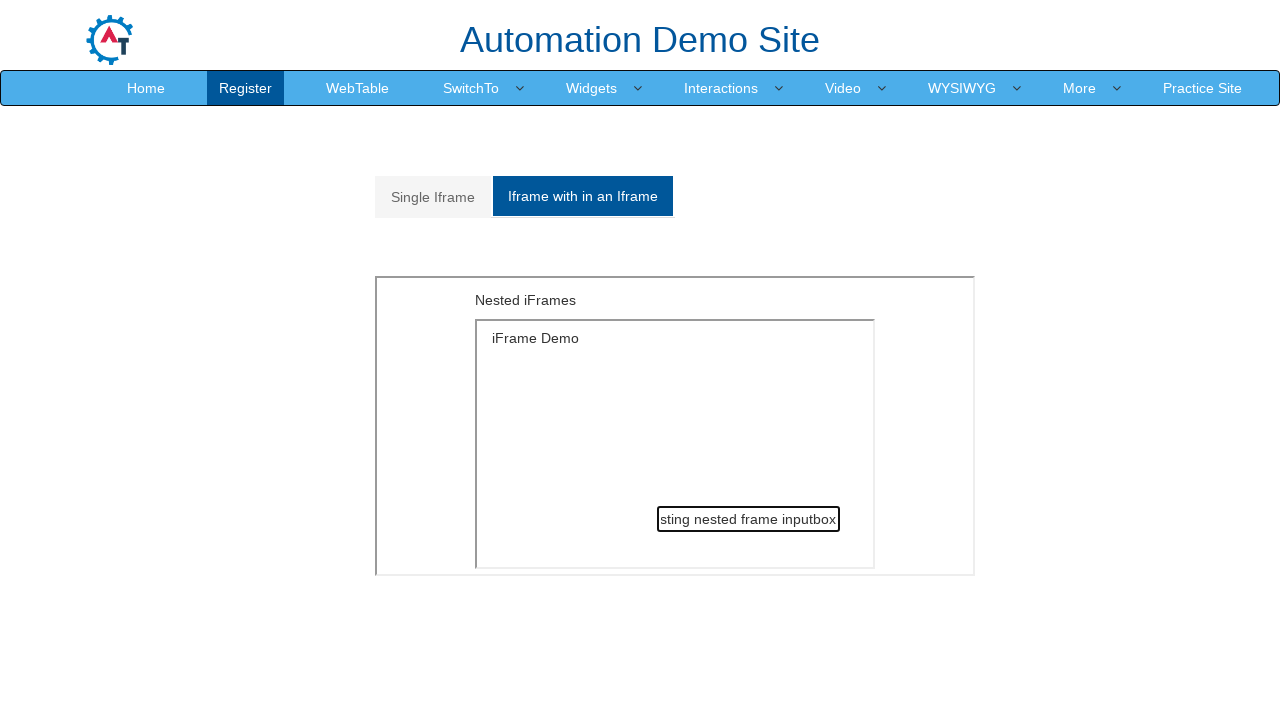

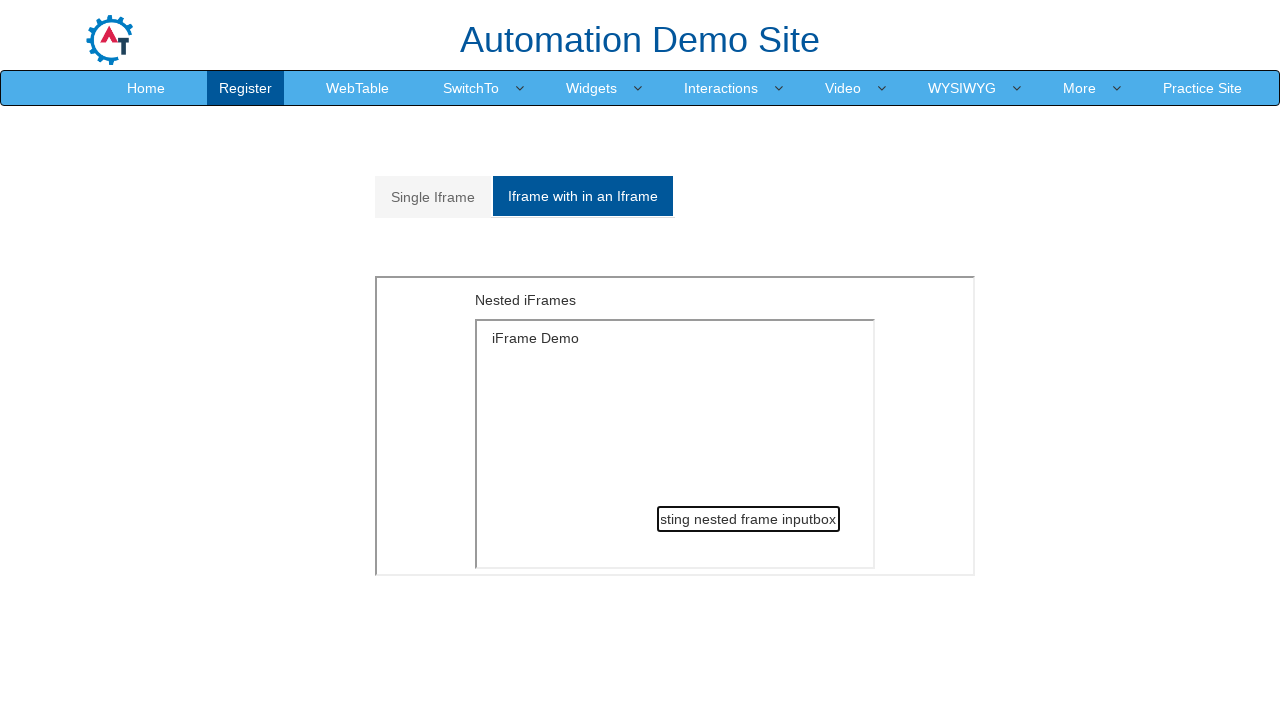